Tests the Super Calculator page by verifying the page title and entering text in the first input field

Starting URL: http://juliemr.github.io/protractor-demo

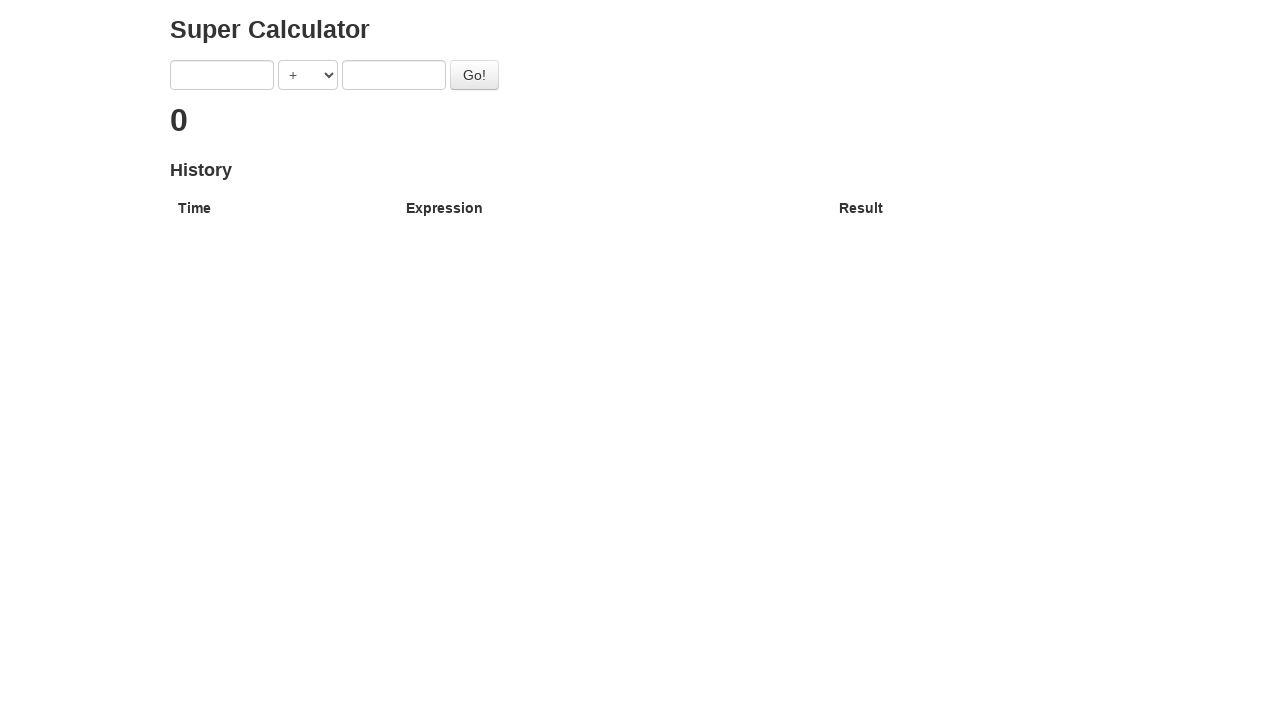

Verified page title is 'Super Calculator'
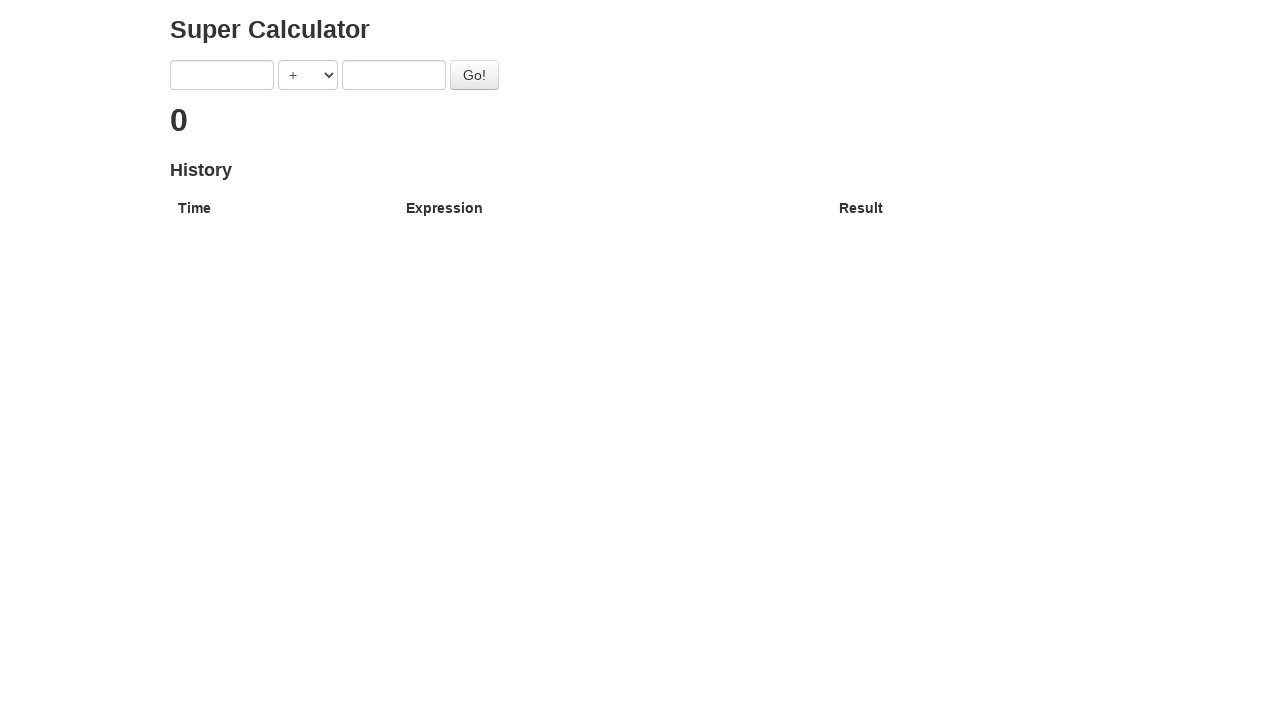

Entered 'Selenium' in the first input field on input[ng-model='first']
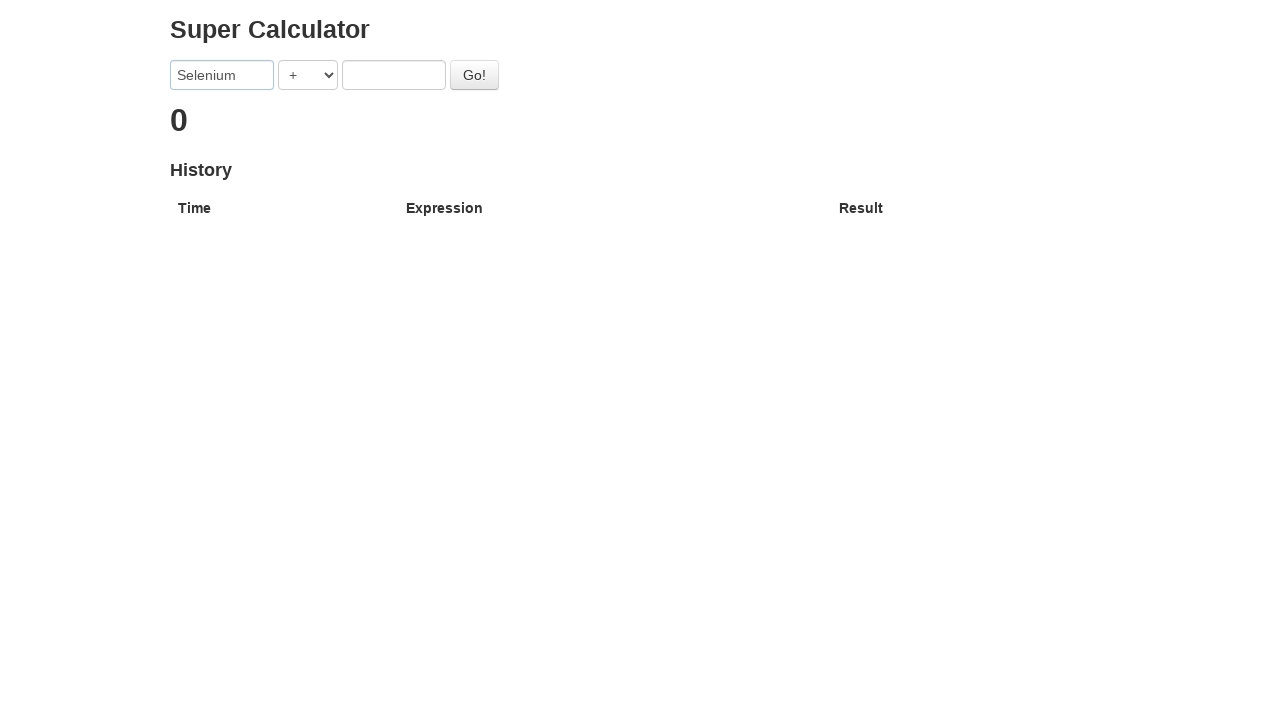

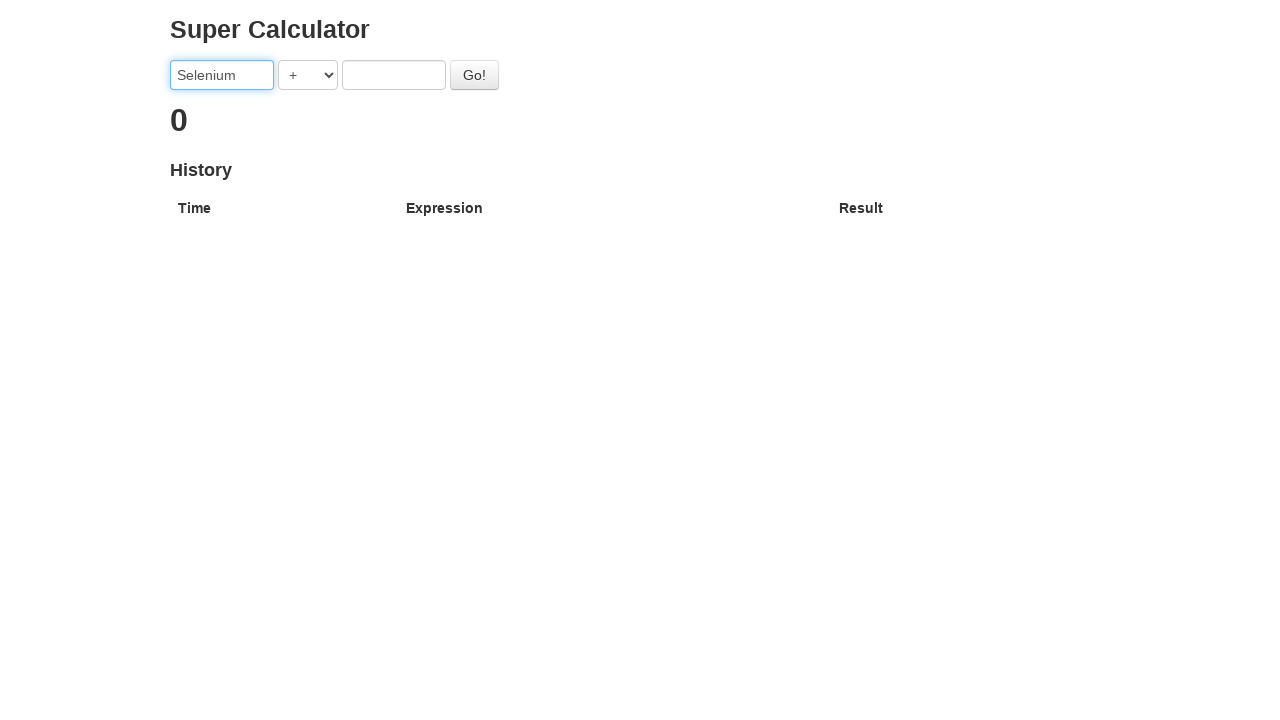